Navigates through multiple e-commerce websites (Lulu and Georgia, Wayfair, West Elm) and verifies page titles and URLs load correctly

Starting URL: https://luluandgeorgia.com

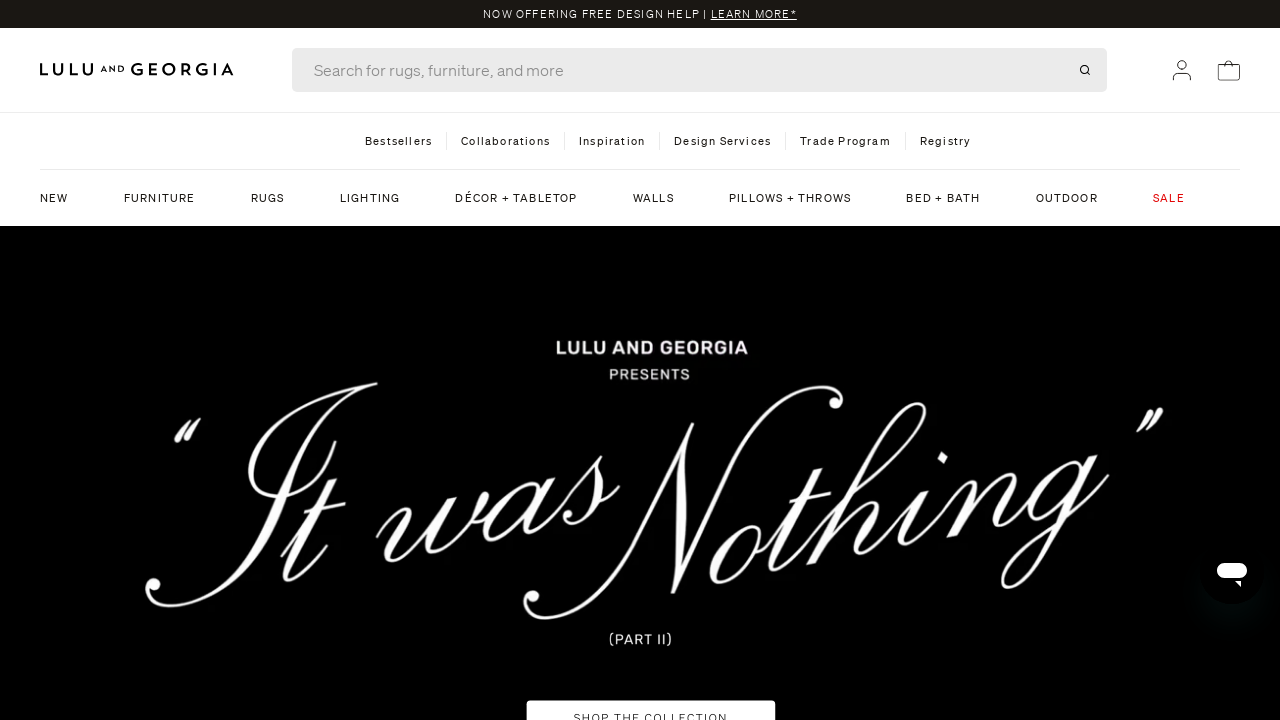

Retrieved page title for Lulu and Georgia
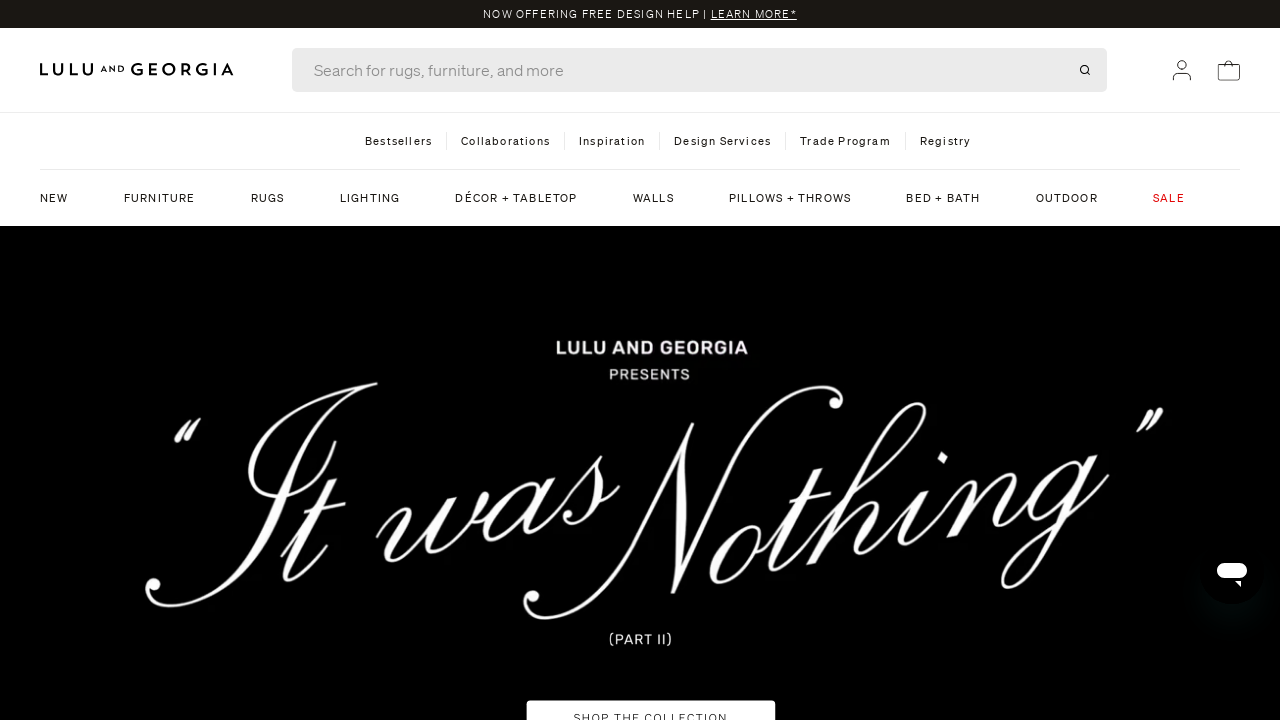

Retrieved page URL for Lulu and Georgia
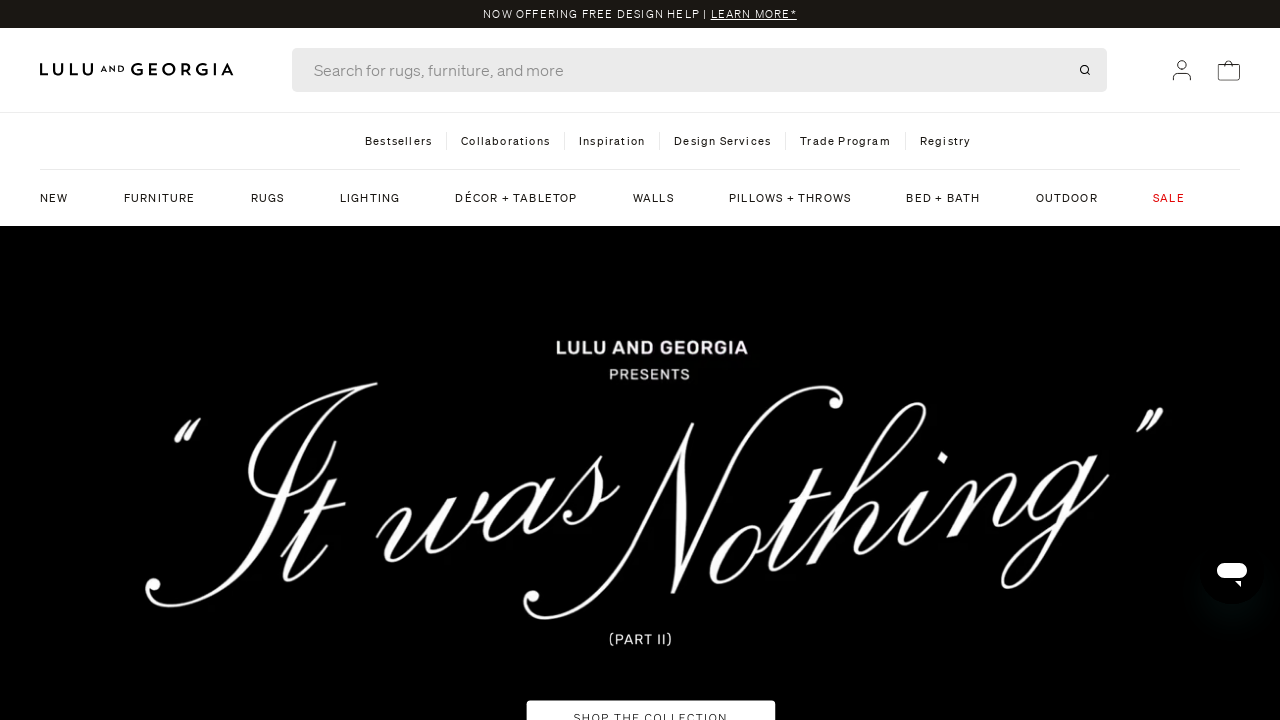

Navigated to Wayfair website
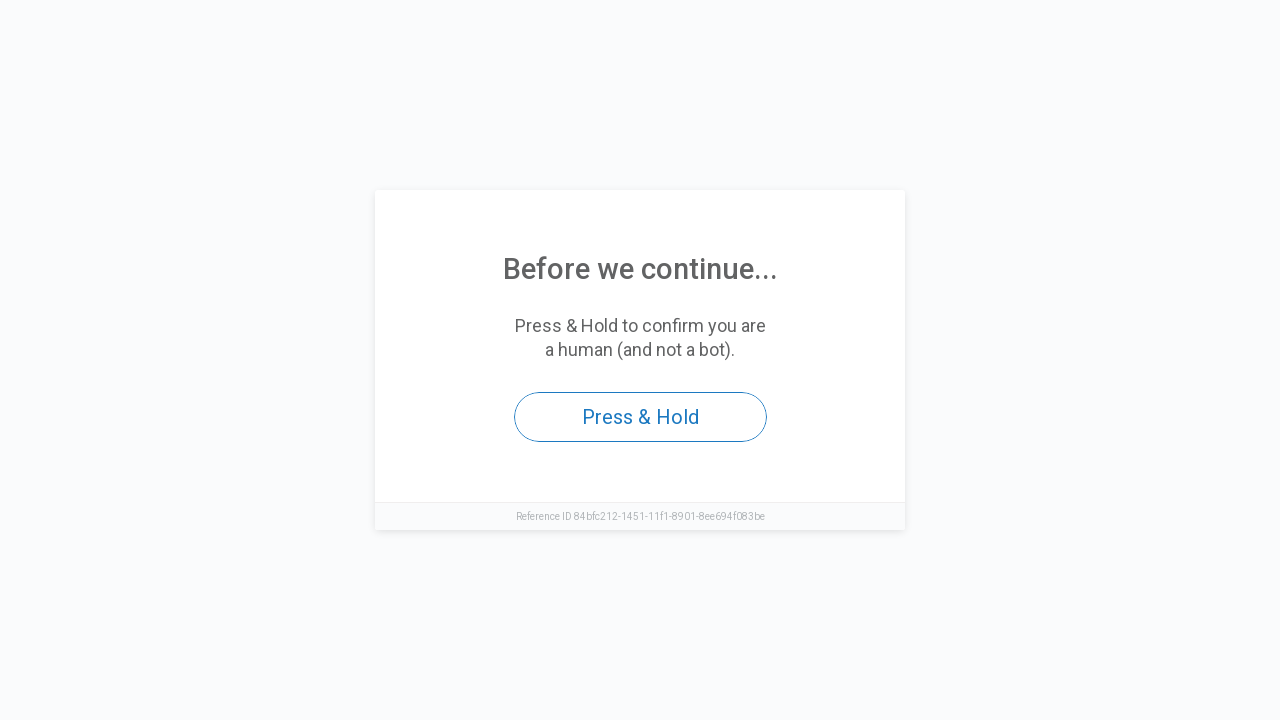

Retrieved page title for Wayfair
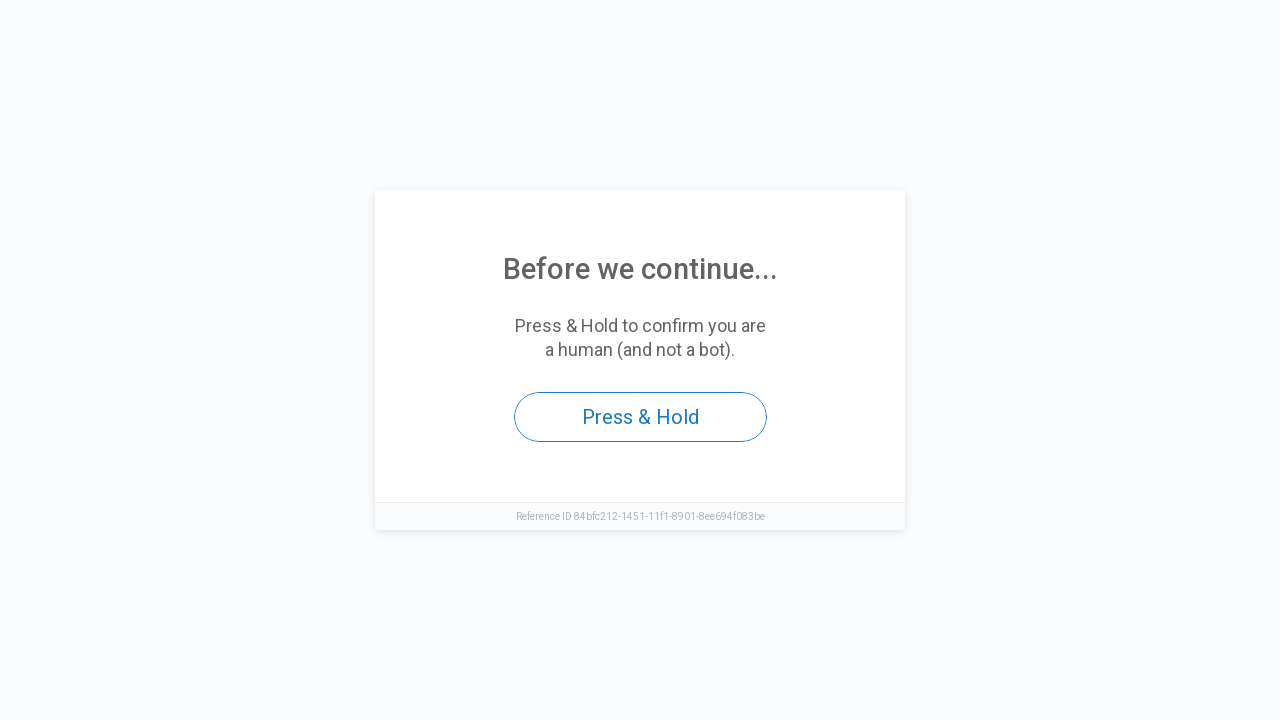

Retrieved page URL for Wayfair
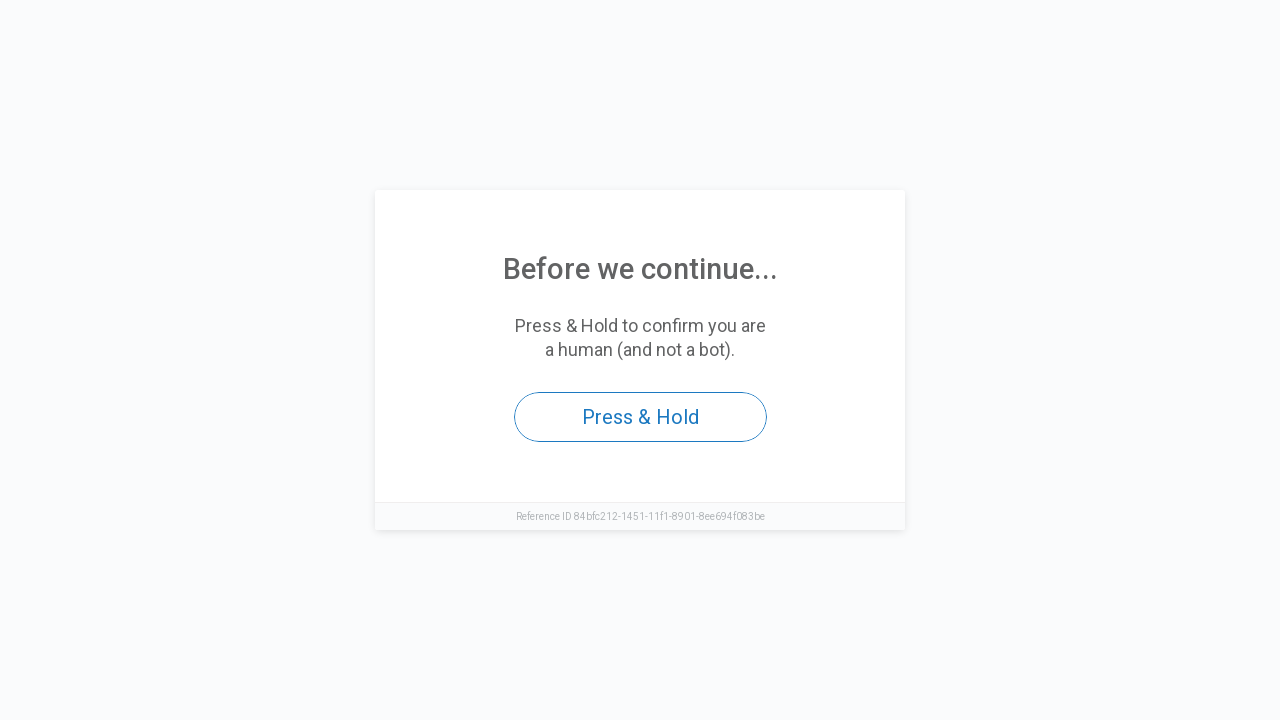

Navigated to West Elm website
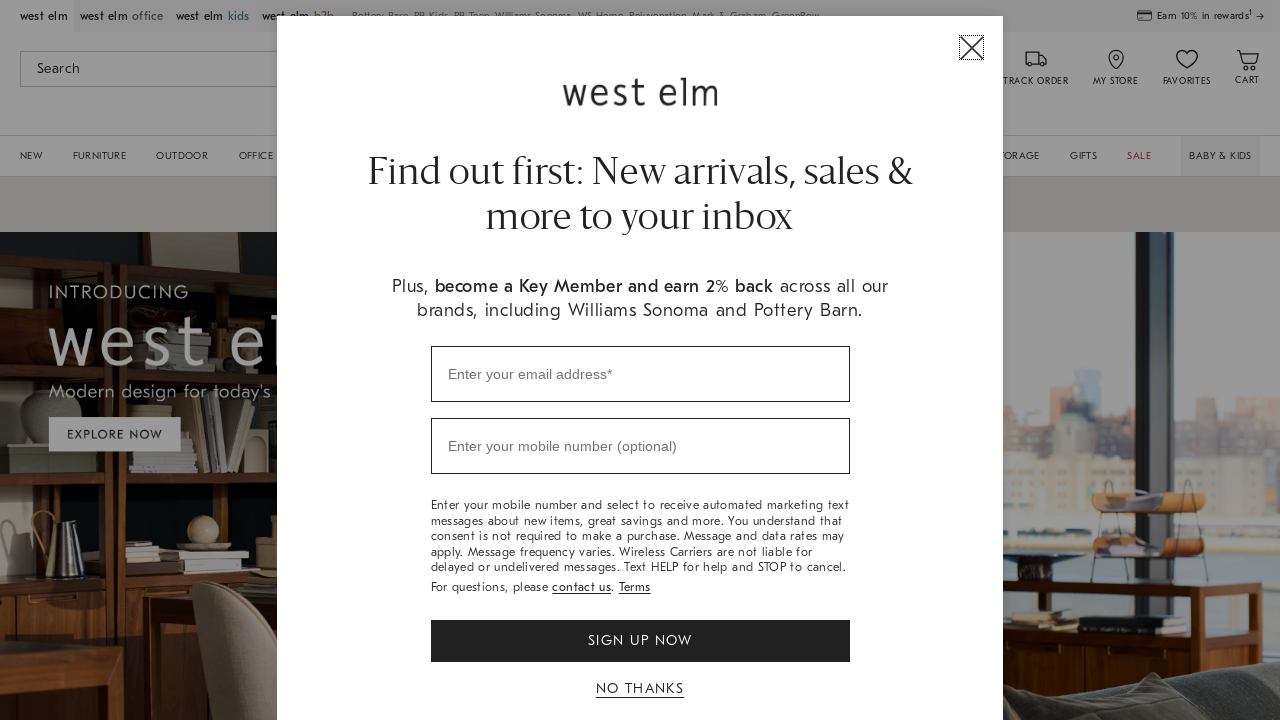

Retrieved page title for West Elm
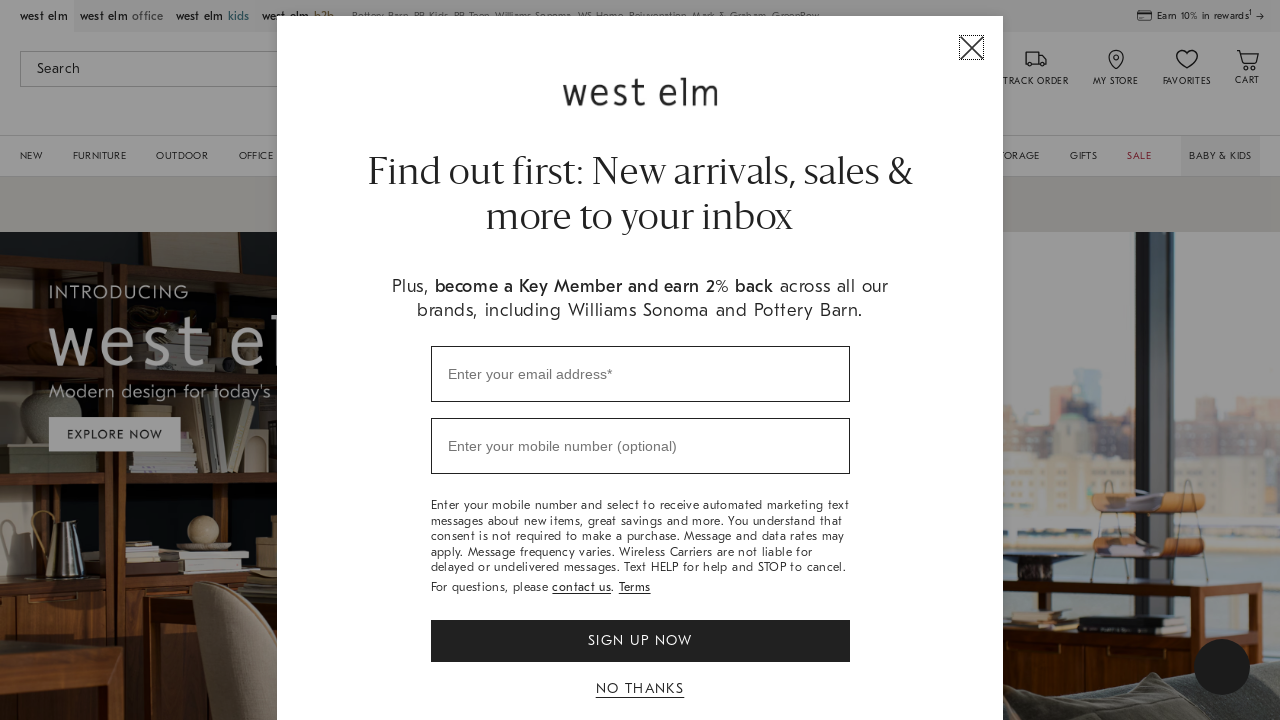

Retrieved page URL for West Elm
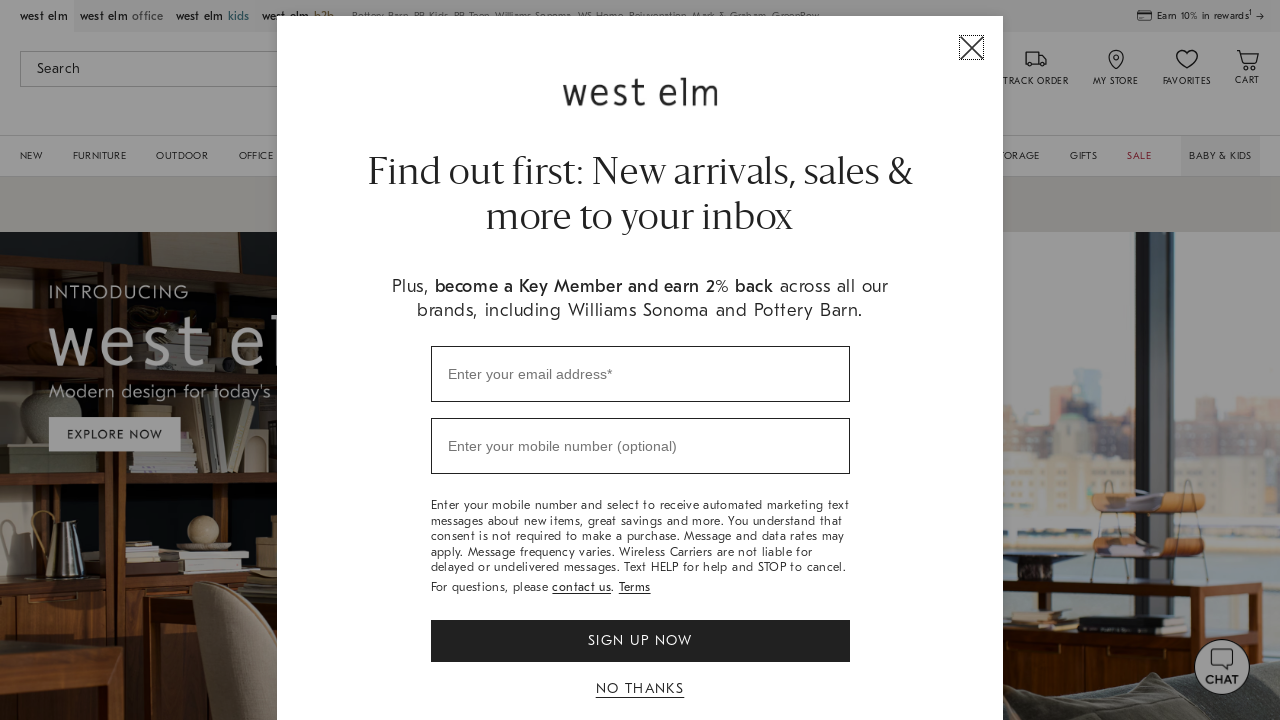

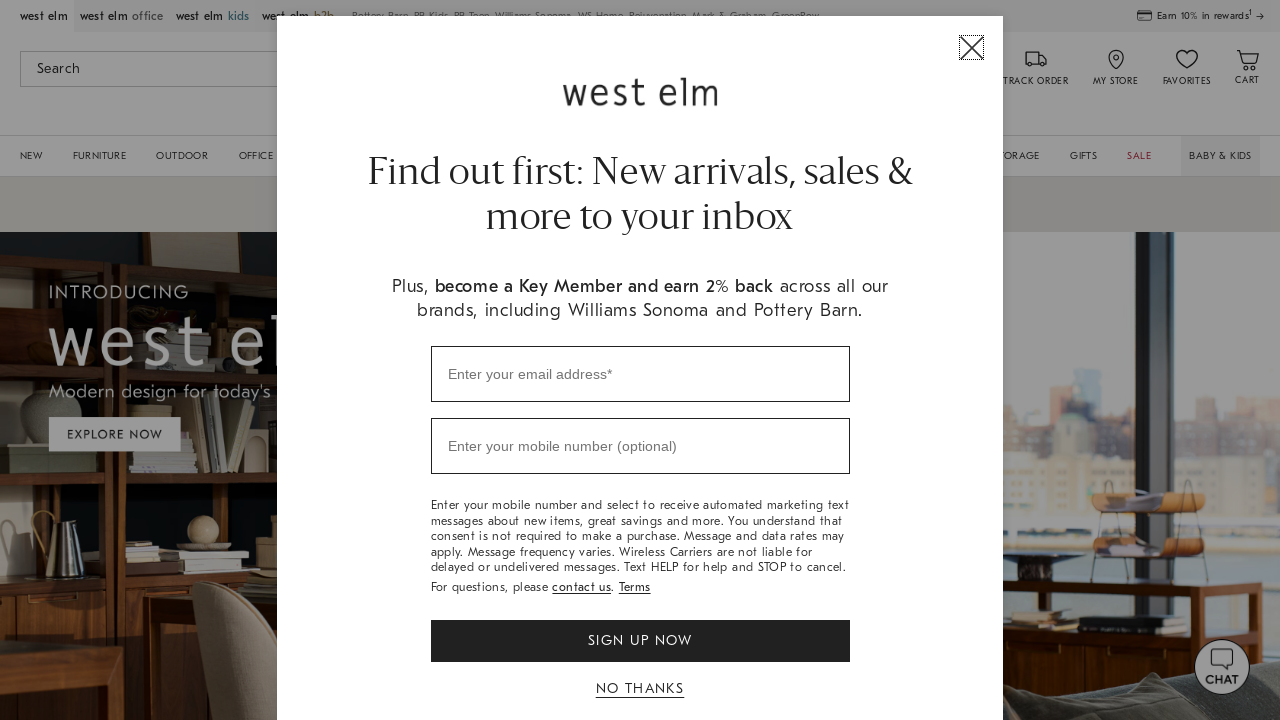